Tests date selection functionality by selecting month, day, and year from dropdown menus on a combodate demo page

Starting URL: https://vitalets.github.io/combodate/

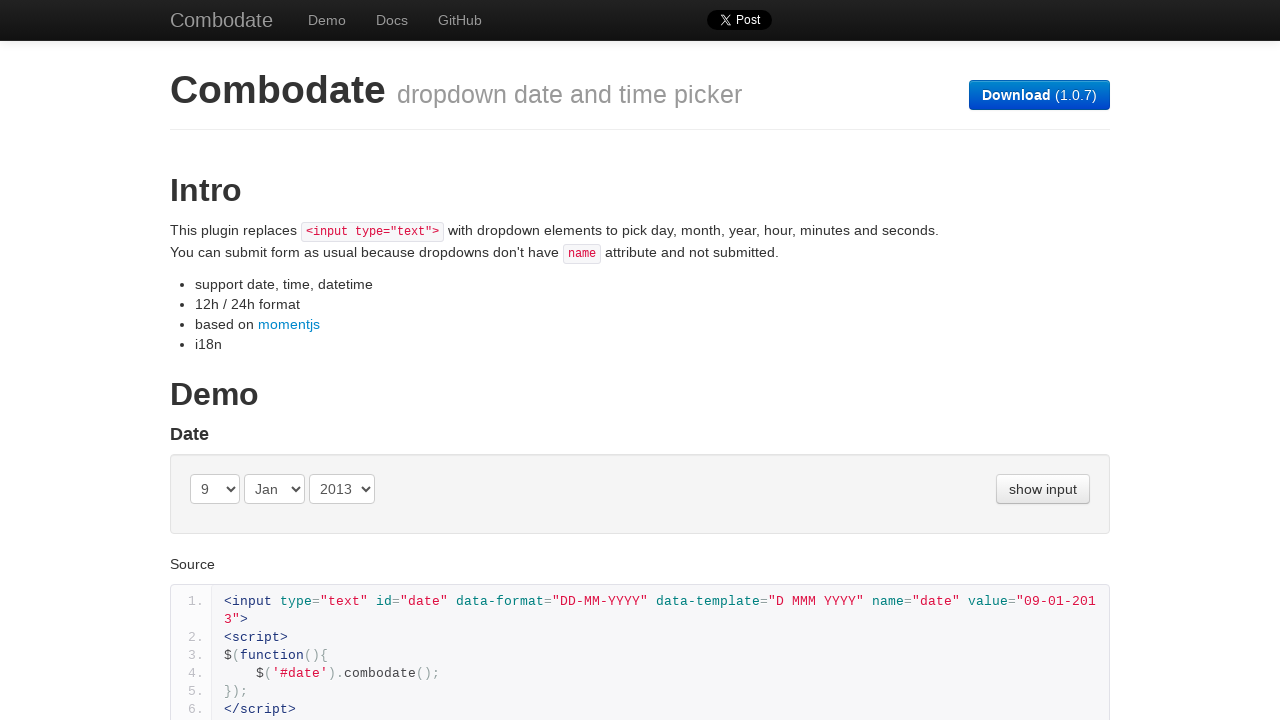

Selected June (index 5) from month dropdown on (//select[@class='month '])[1]
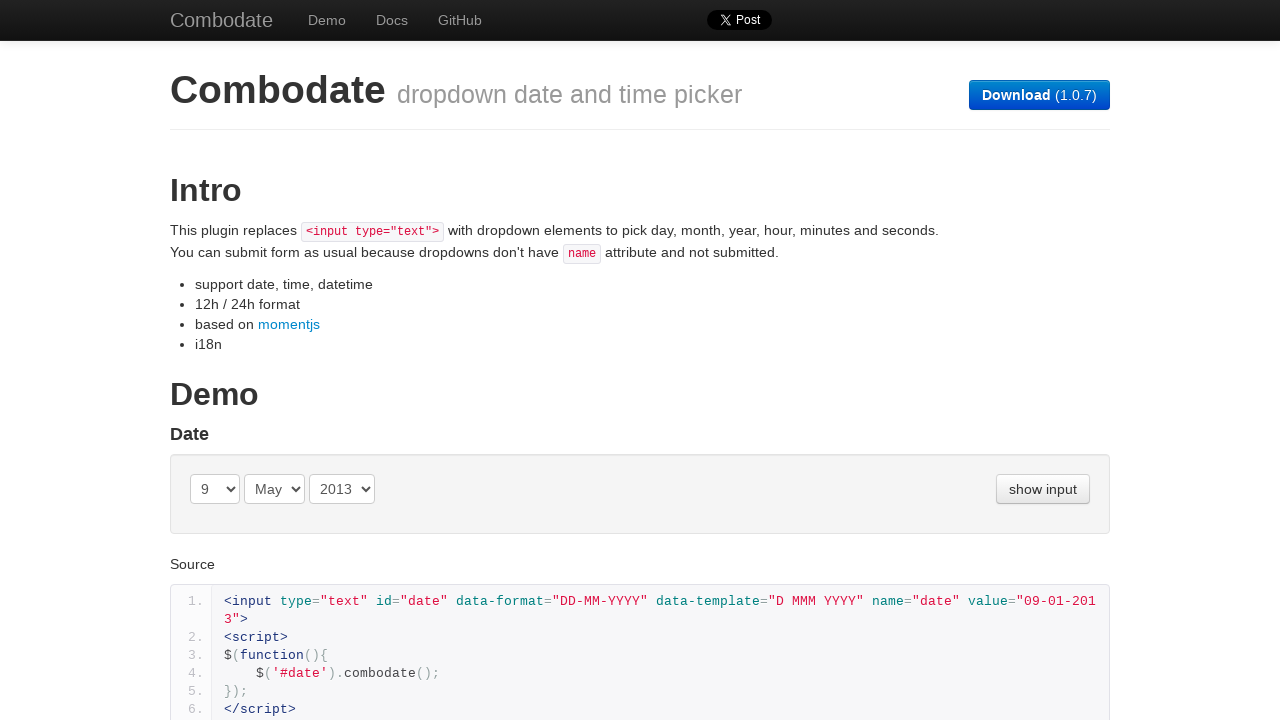

Selected day 2 from day dropdown on (//select[@class='day '])[1]
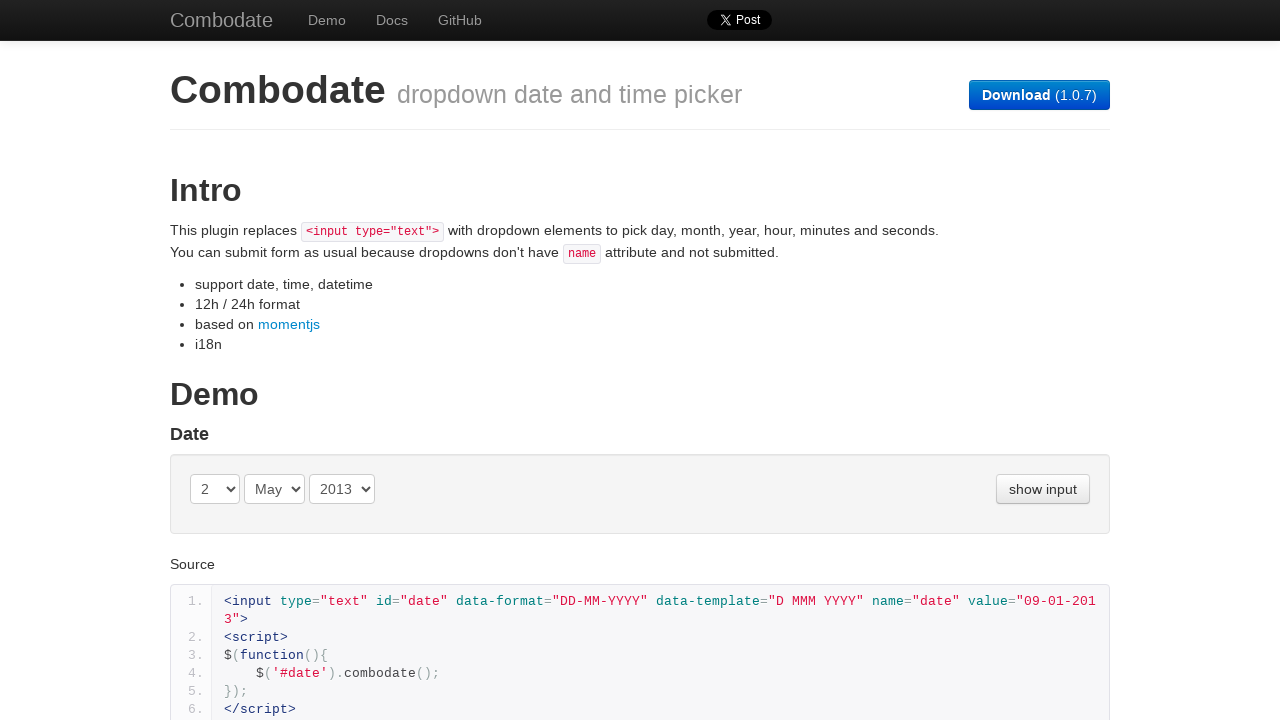

Selected year 1980 from year dropdown on (//select[@class='year '])[1]
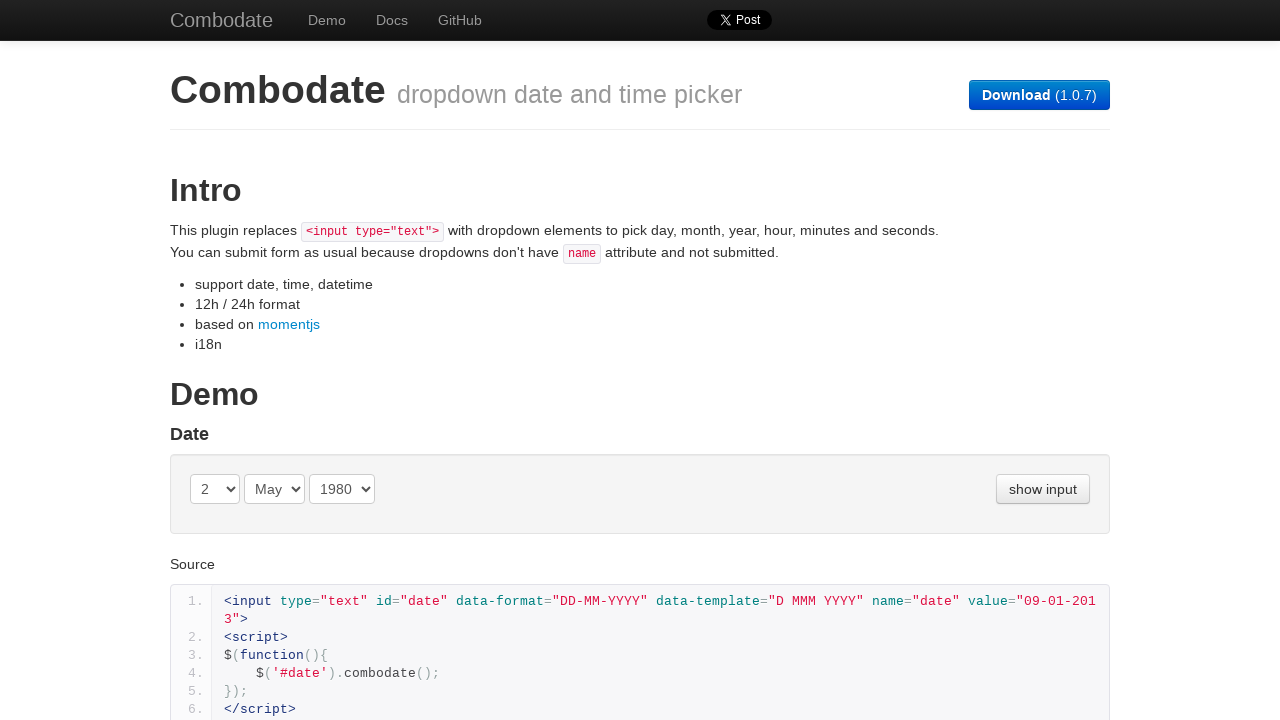

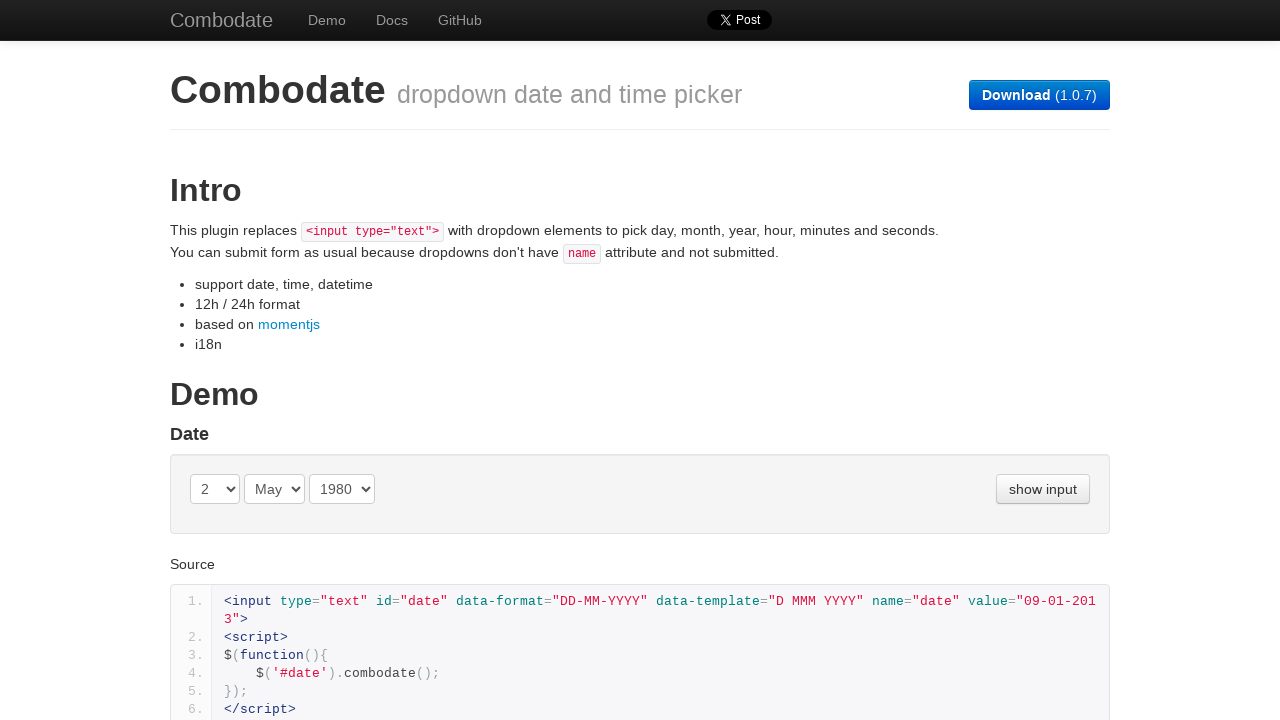